Tests JavaScript prompt alert interaction by clicking a button to trigger an alert, entering text into the prompt, and accepting it

Starting URL: https://leafground.com/alert.xhtml

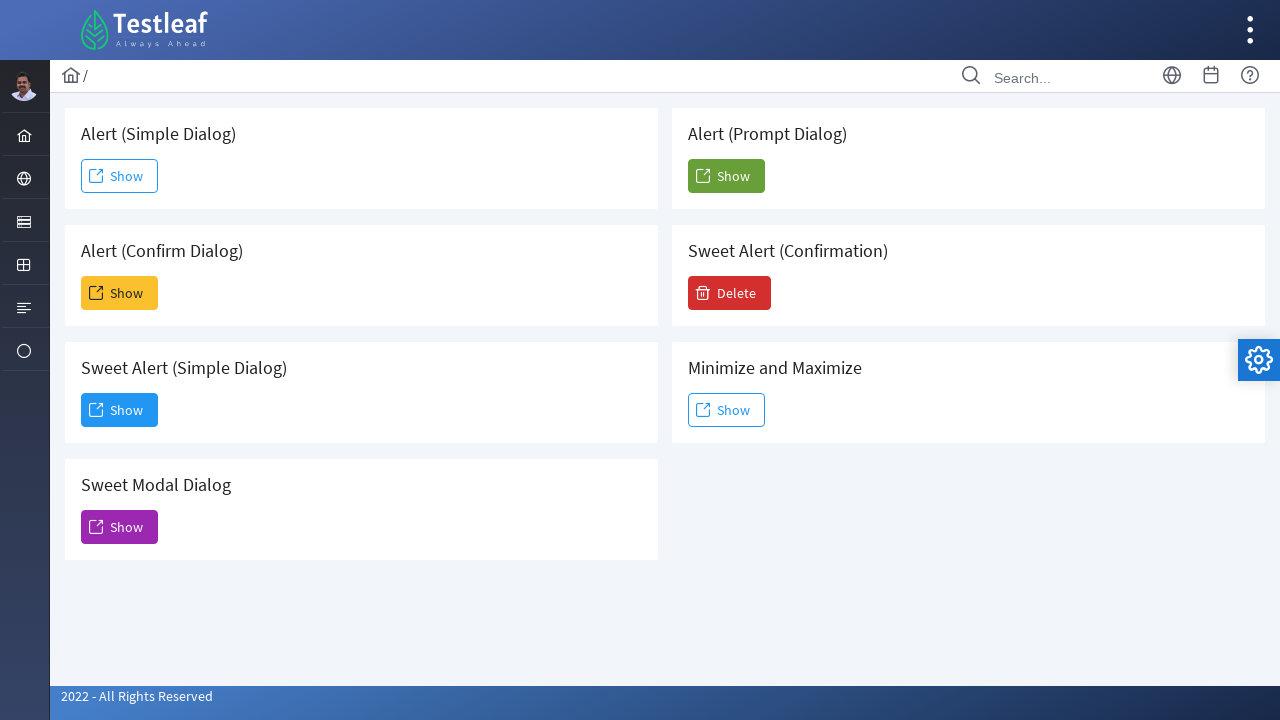

Clicked the 5th Show button to trigger prompt alert at (726, 176) on (//span[text()='Show'])[5]
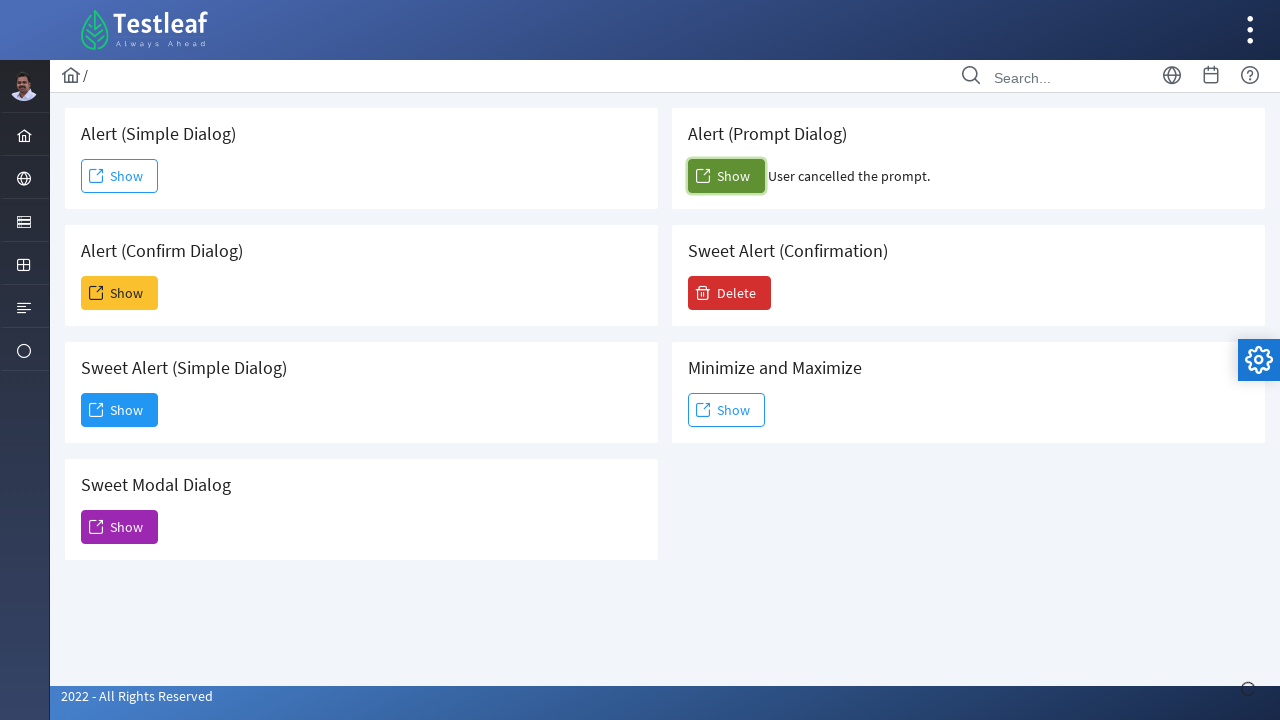

Set up dialog handler to accept prompt with text 'Sreeshma'
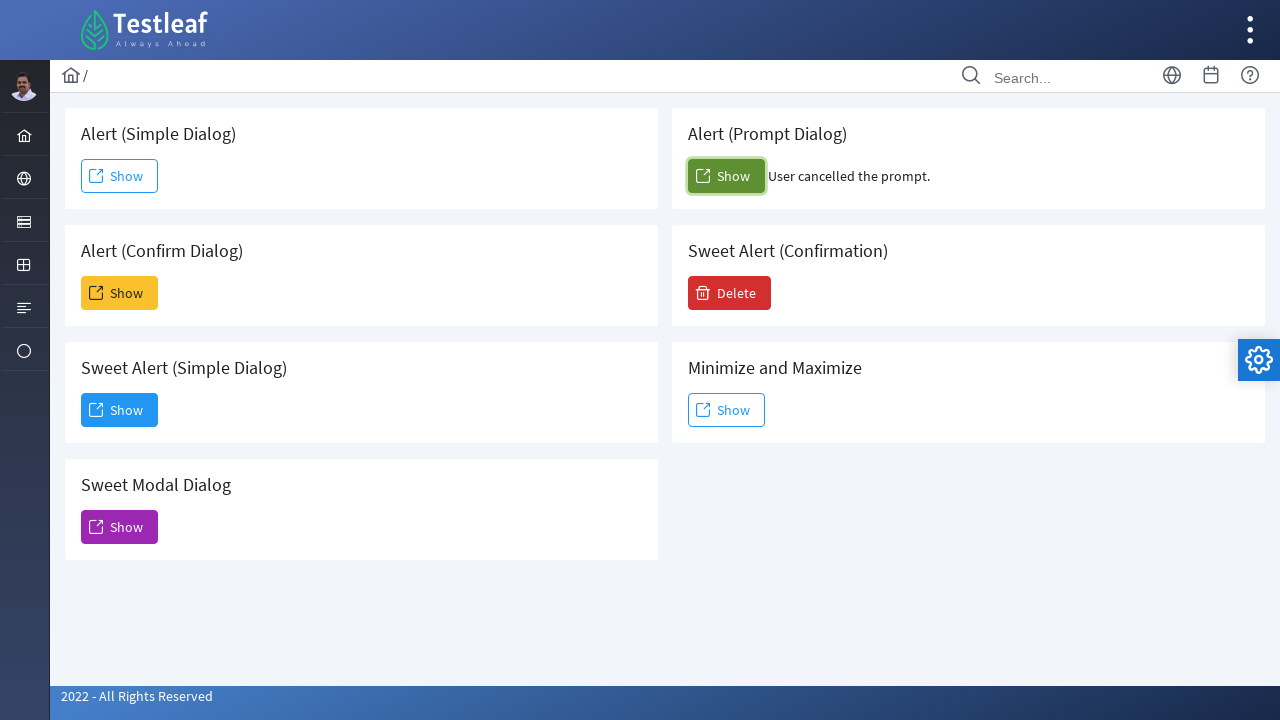

Clicked the 5th Show button again to trigger the prompt dialog at (726, 176) on (//span[text()='Show'])[5]
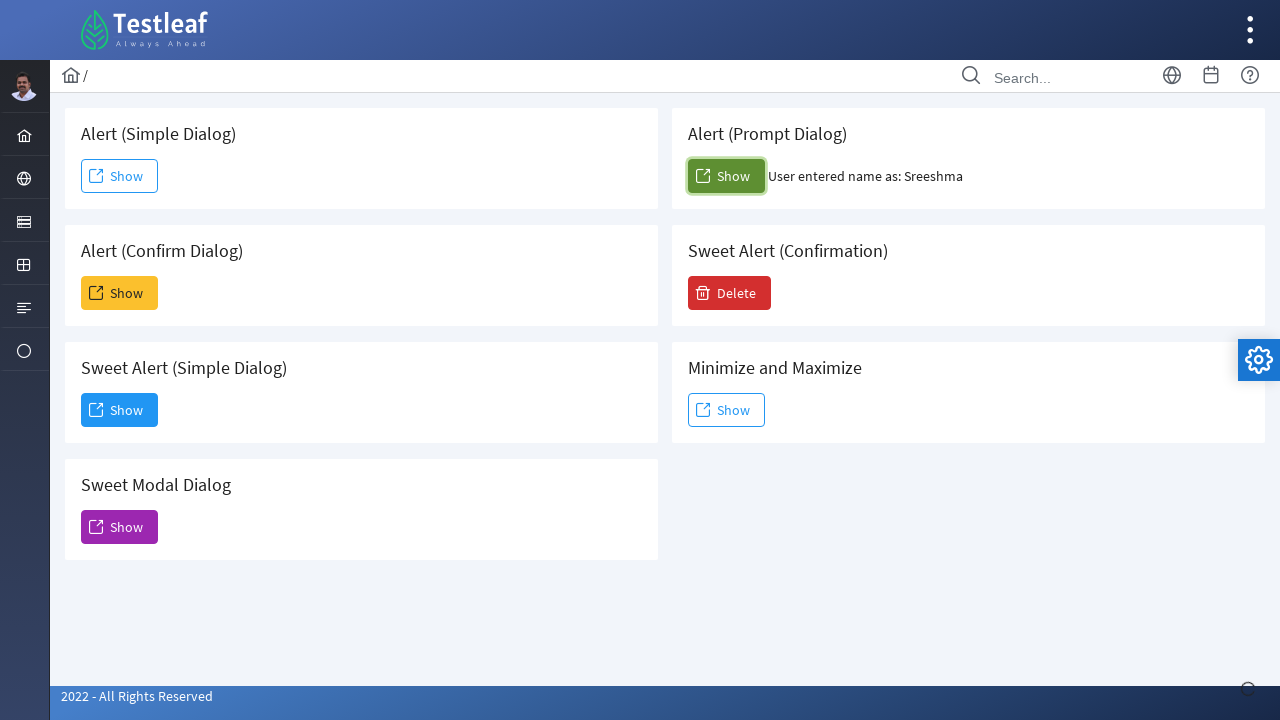

Waited for dialog interaction to complete
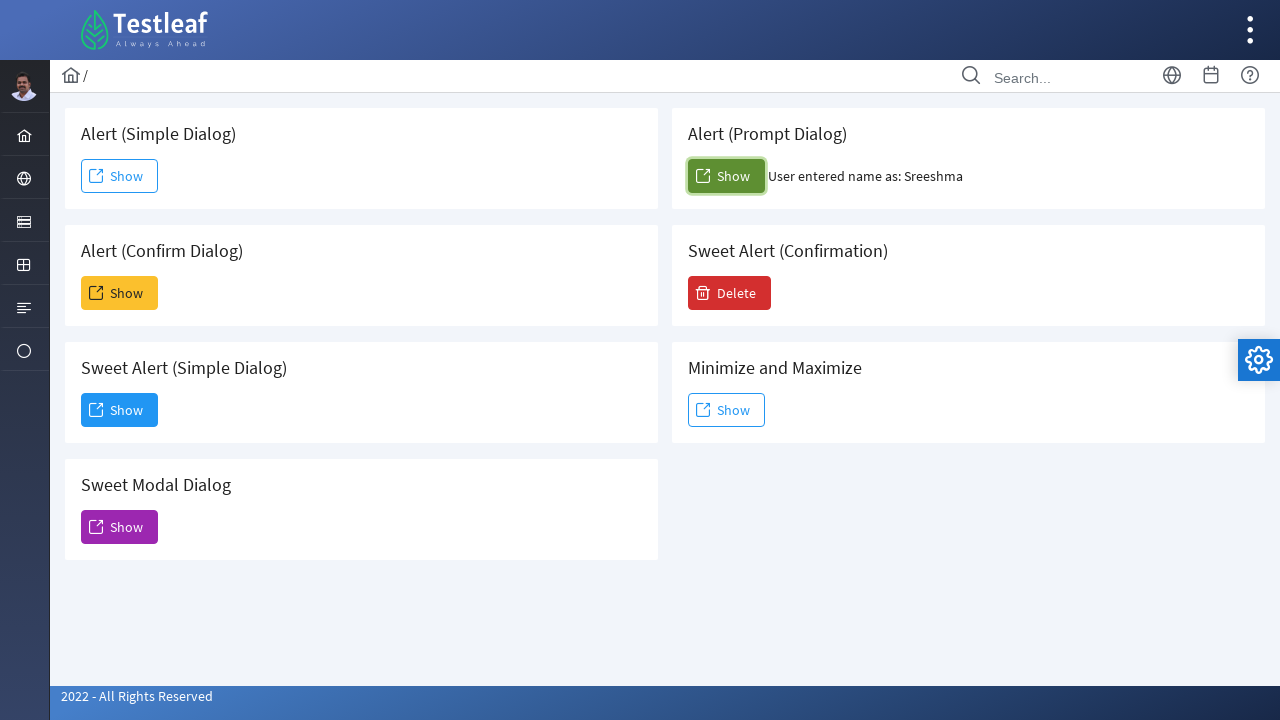

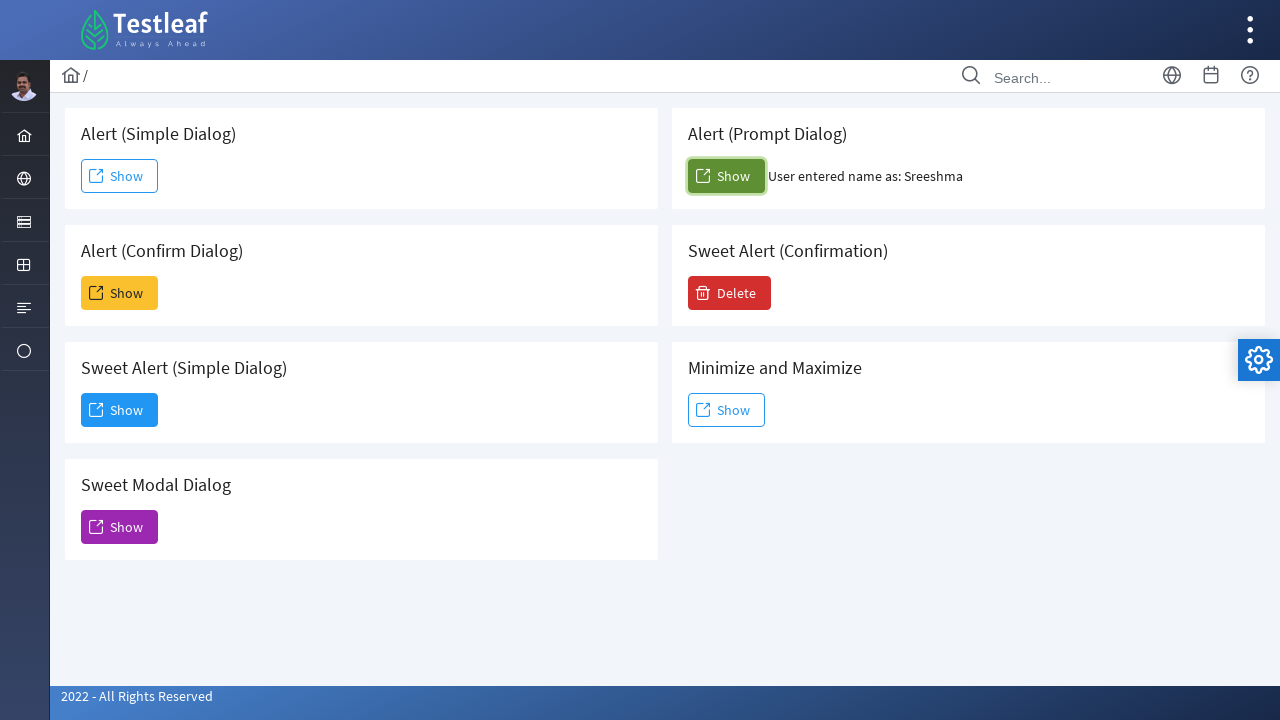